Tests window handling functionality by opening a new window, switching between parent and child windows, and verifying content in each window

Starting URL: https://the-internet.herokuapp.com/

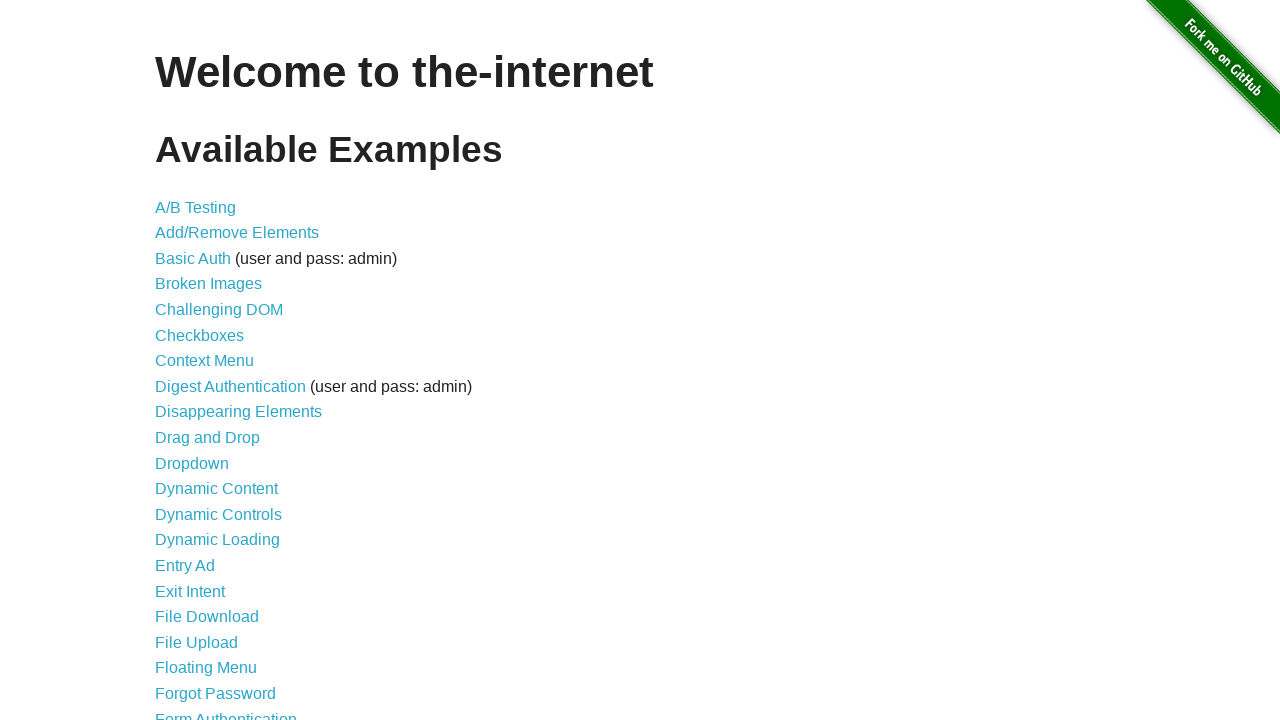

Clicked on 'Multiple Windows' link at (218, 369) on xpath=//a[contains(text(),'Multiple Windows')]
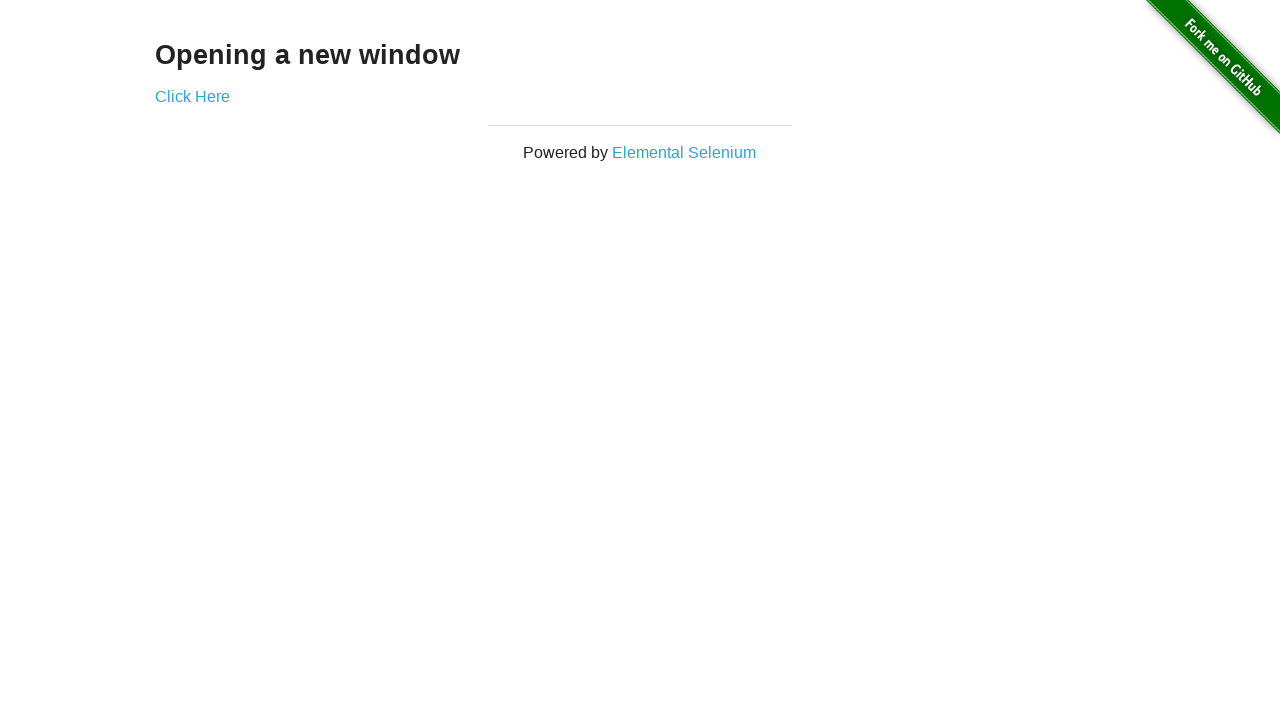

Clicked 'Click Here' link to open new window at (192, 96) on xpath=//a[contains(text(),'Click Here')]
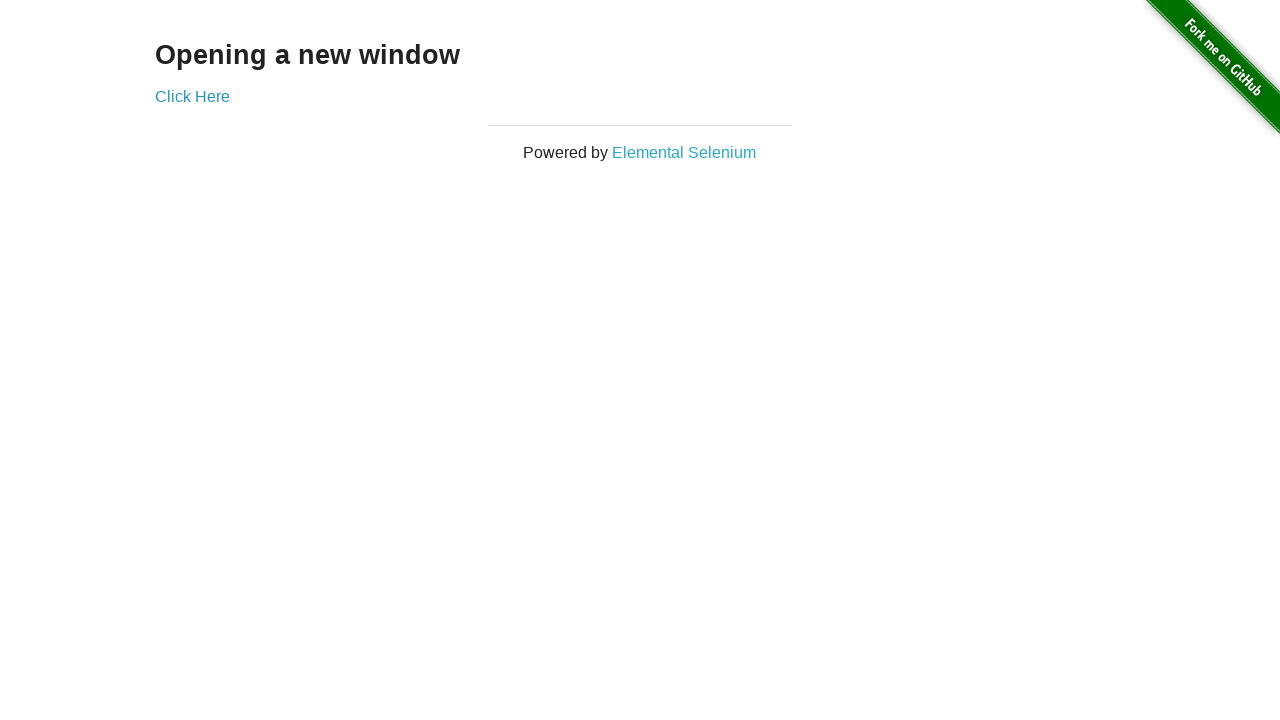

New window opened and captured
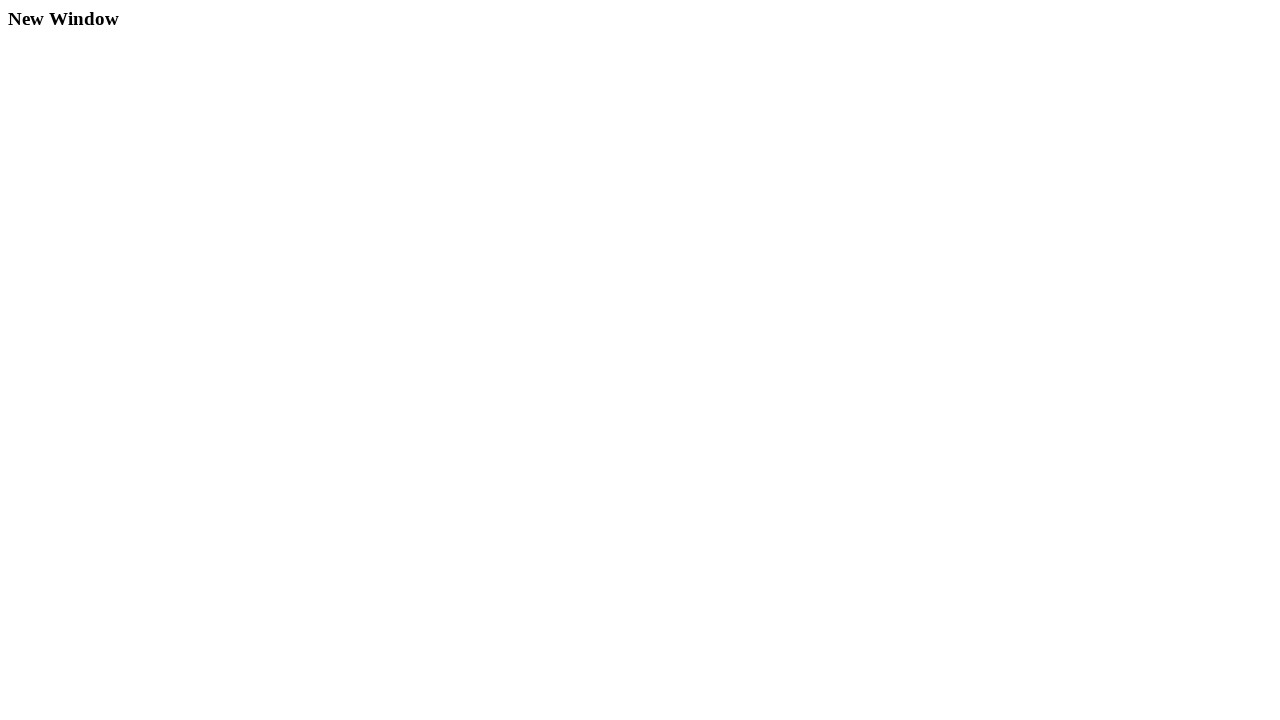

Retrieved heading text from new window: New Window
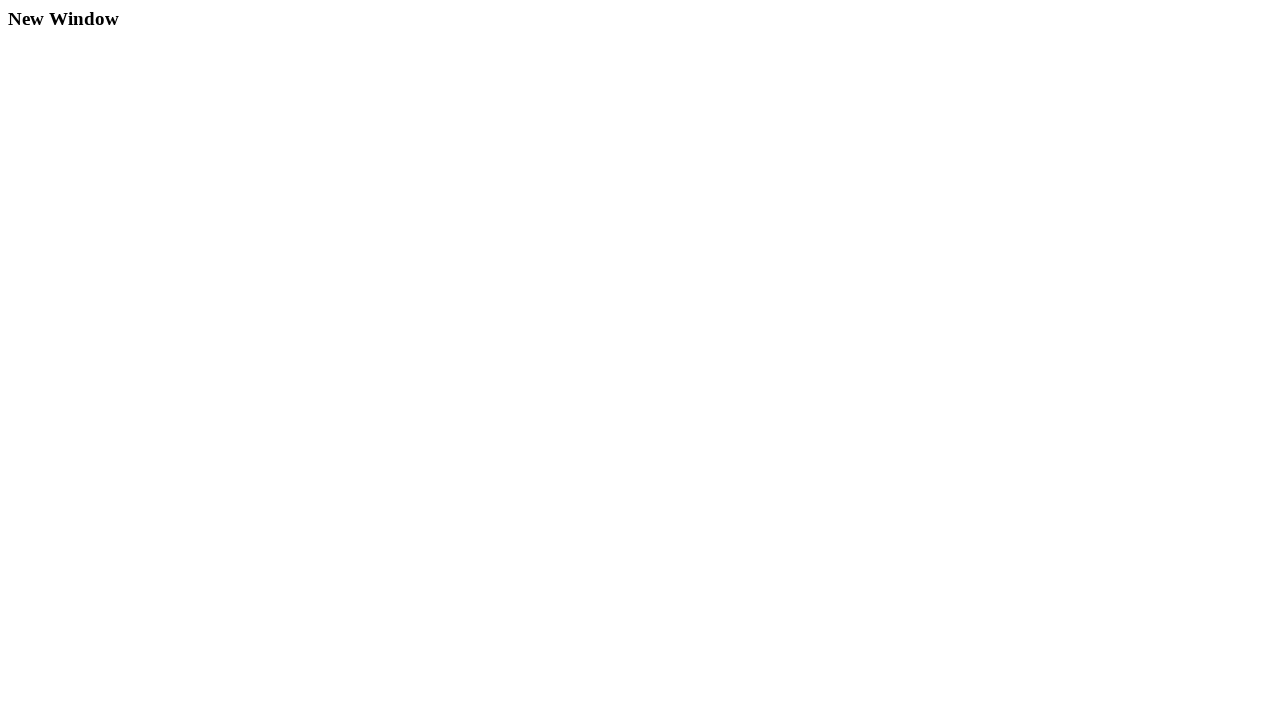

Retrieved heading text from original window: Opening a new window
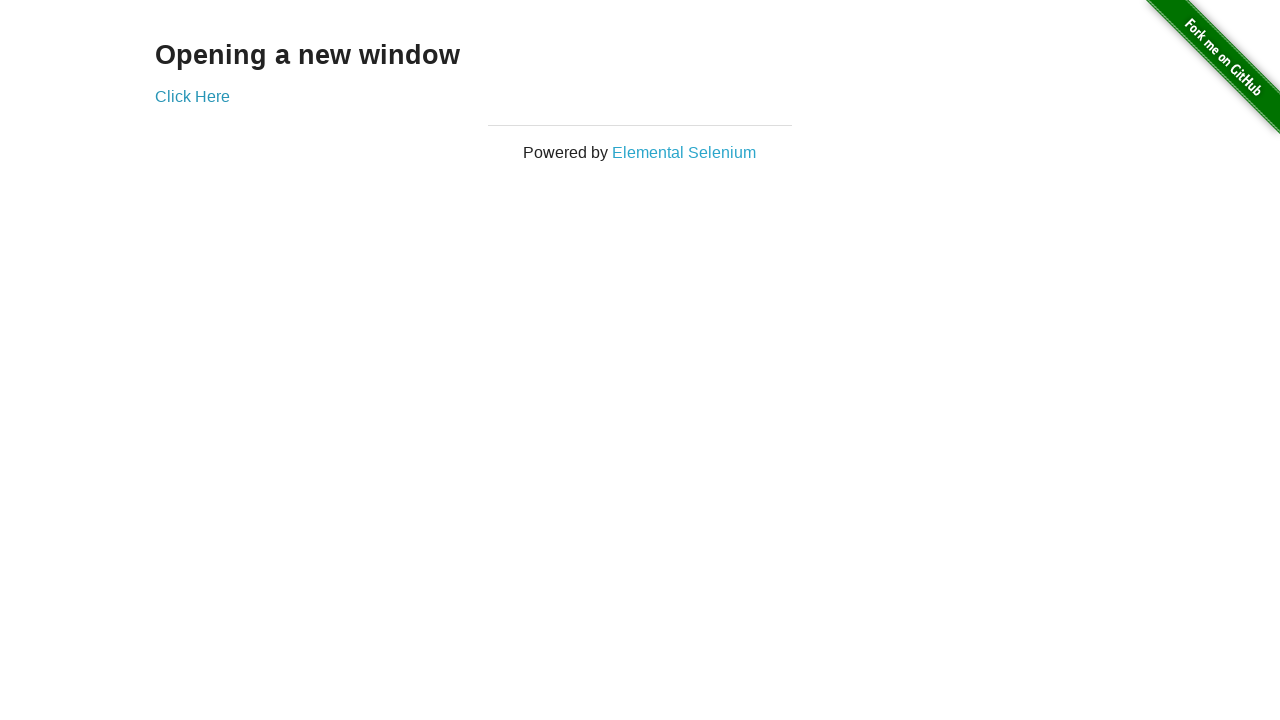

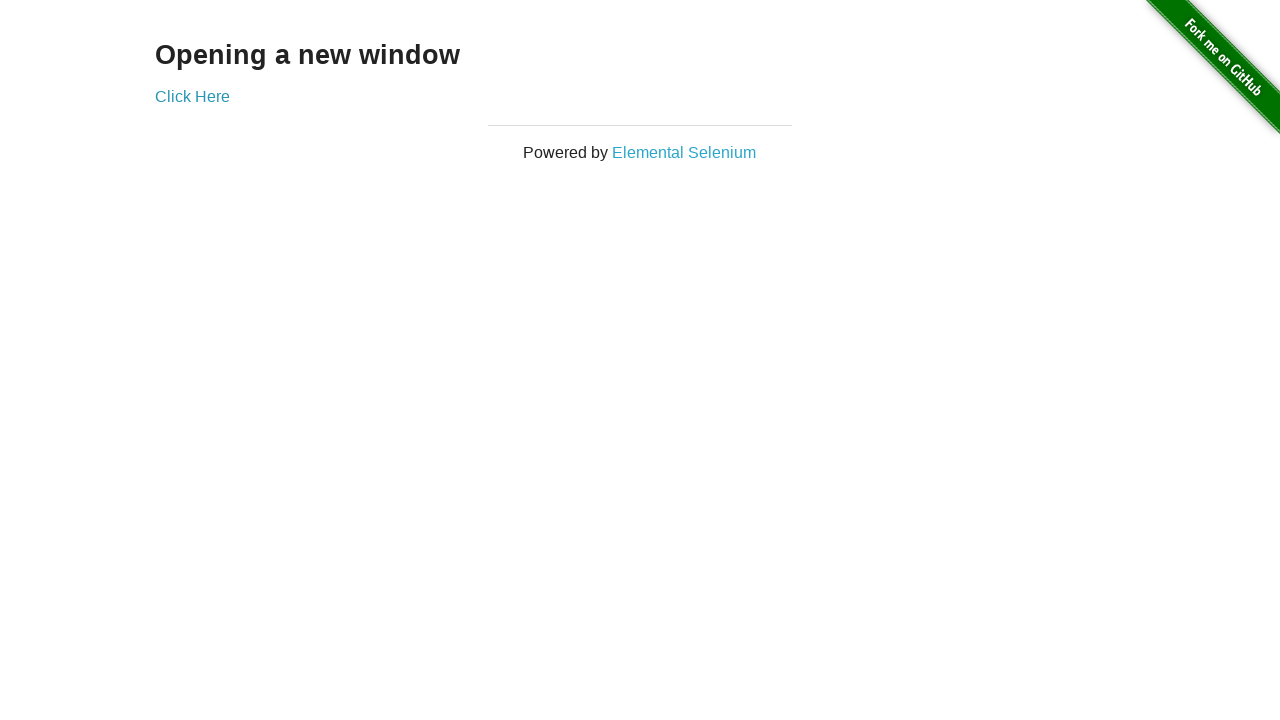